Navigates to a CSDN blog page and verifies that article links are present on the page

Starting URL: https://blog.csdn.net/lzw_java?type=blog

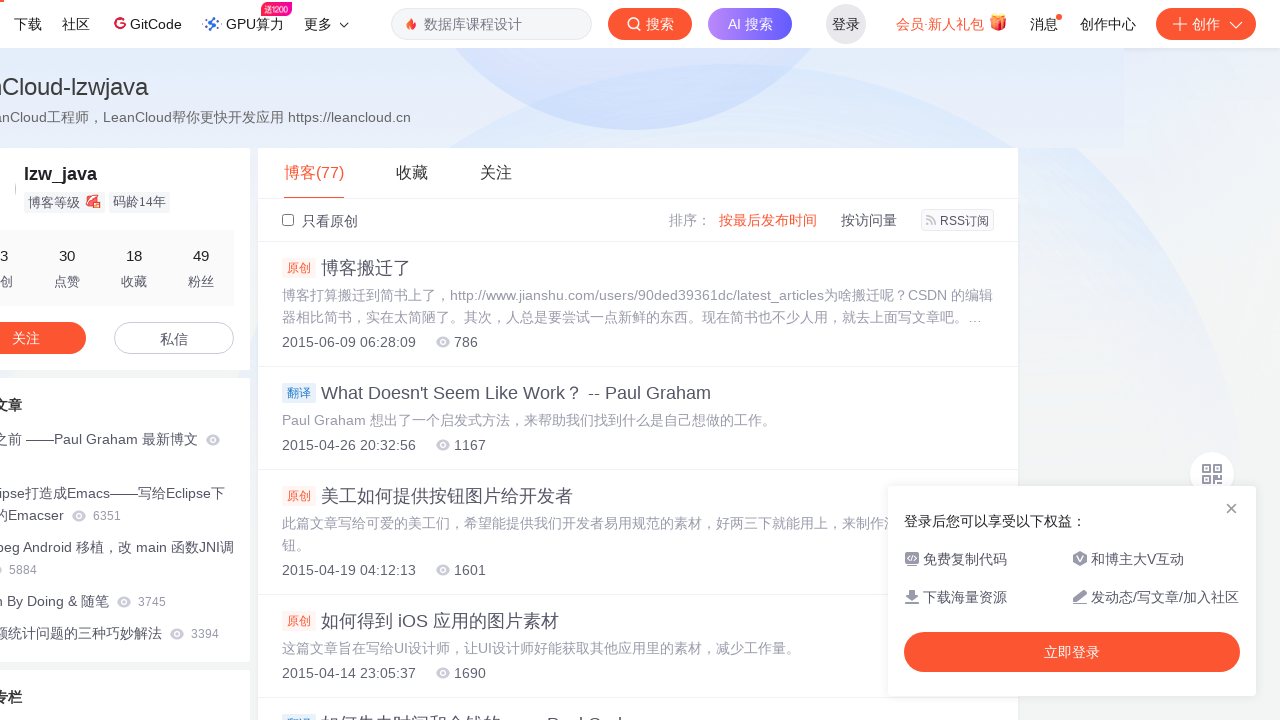

Waited for page to load and verified links are present
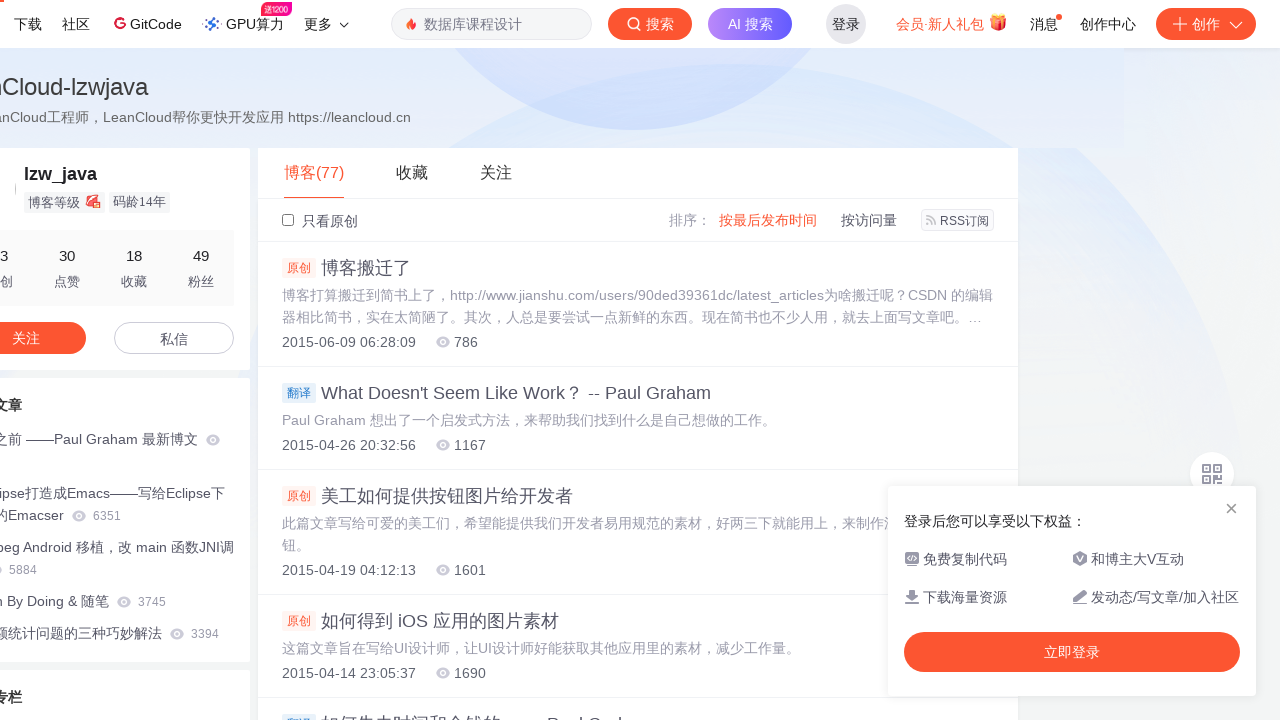

Verified article links matching expected pattern exist on CSDN blog page
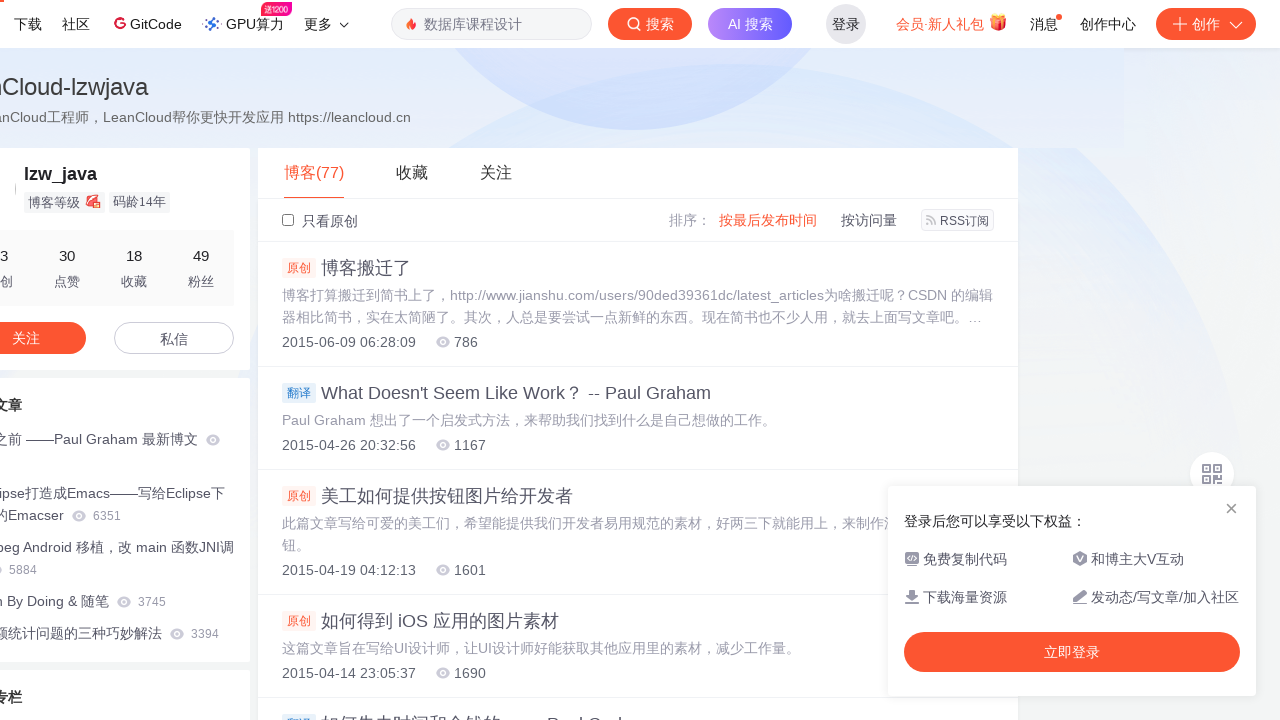

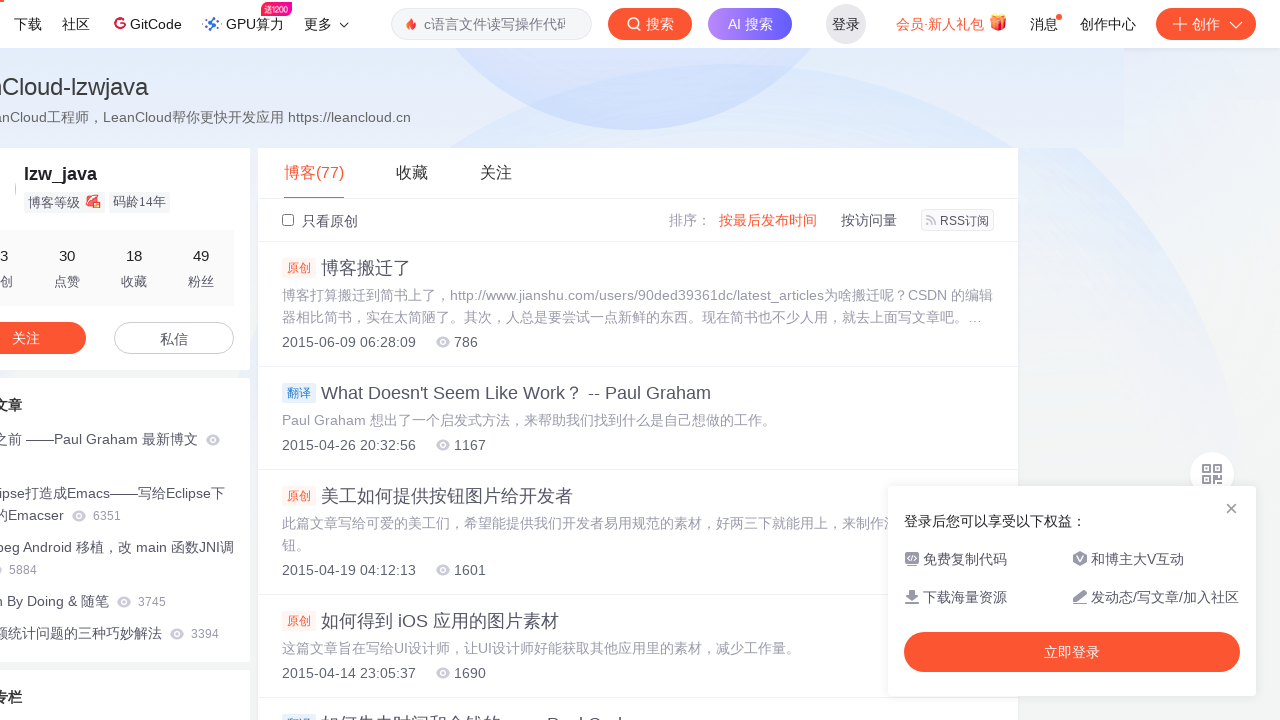